Navigates to a shop page and waits for it to load. This is a basic page load test for an e-commerce demo site.

Starting URL: https://scrapeme.live/shop/

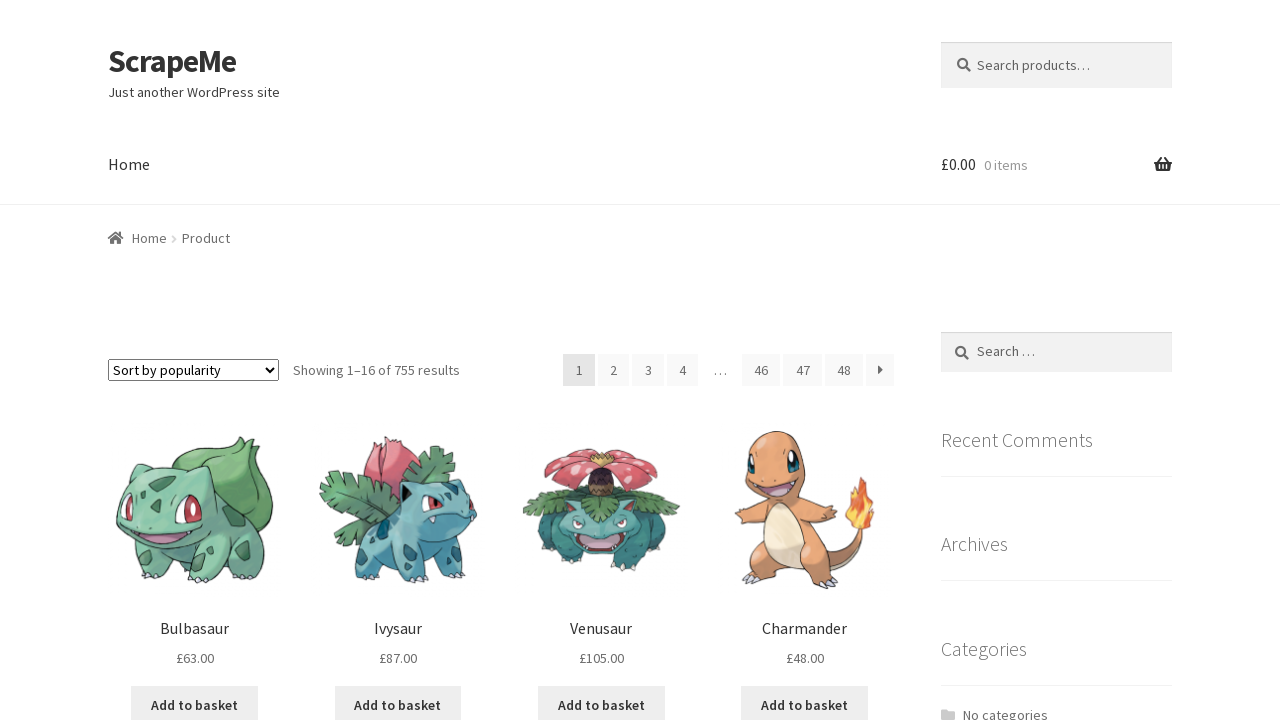

Navigated to shop page at https://scrapeme.live/shop/
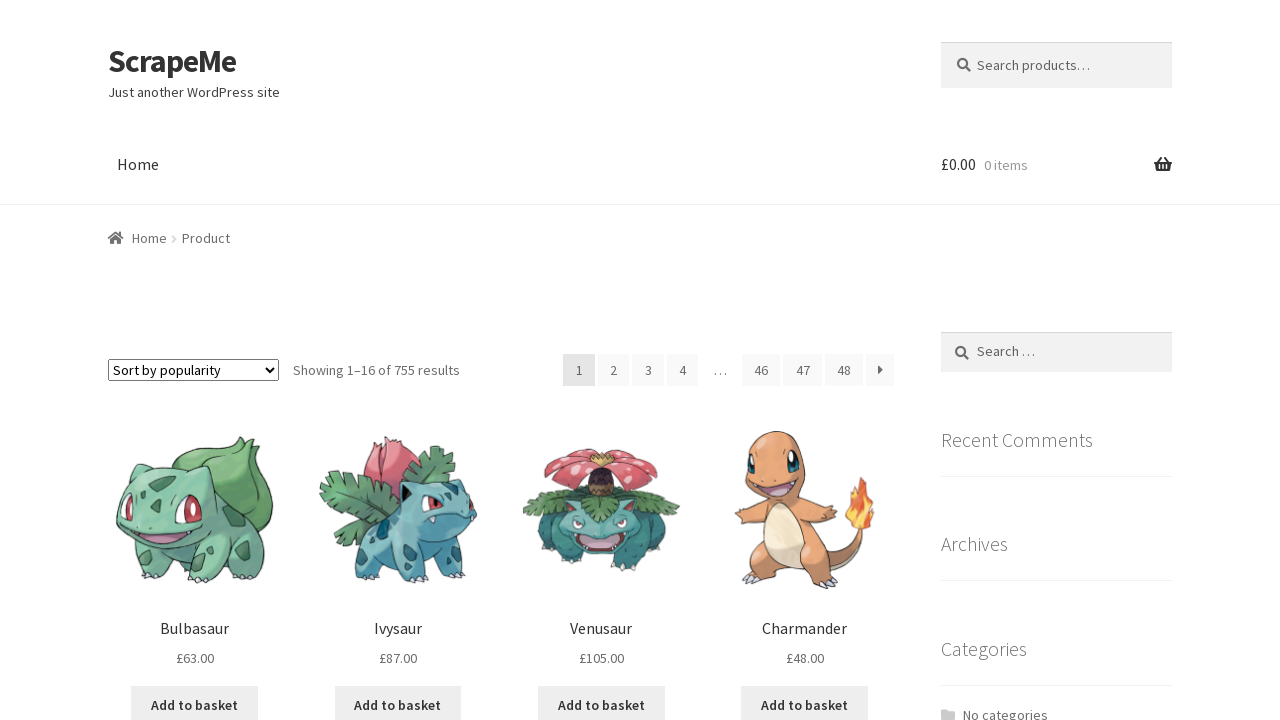

Shop page content loaded - products selector found
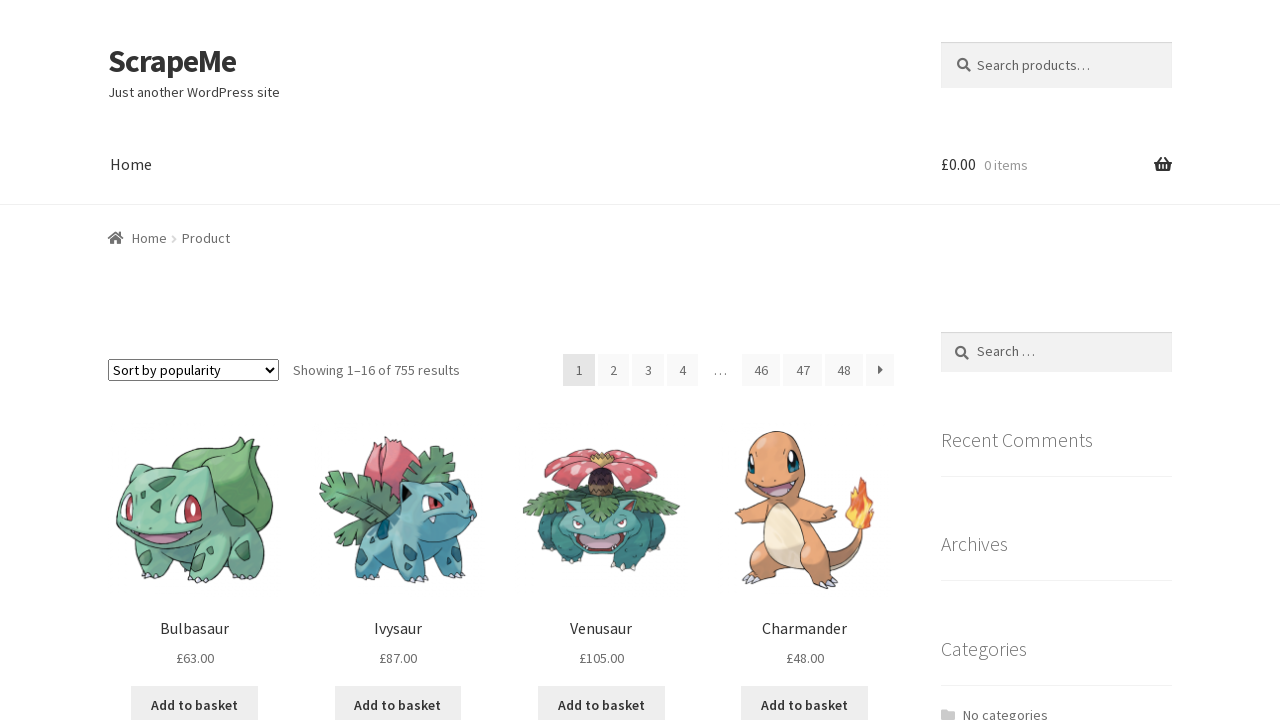

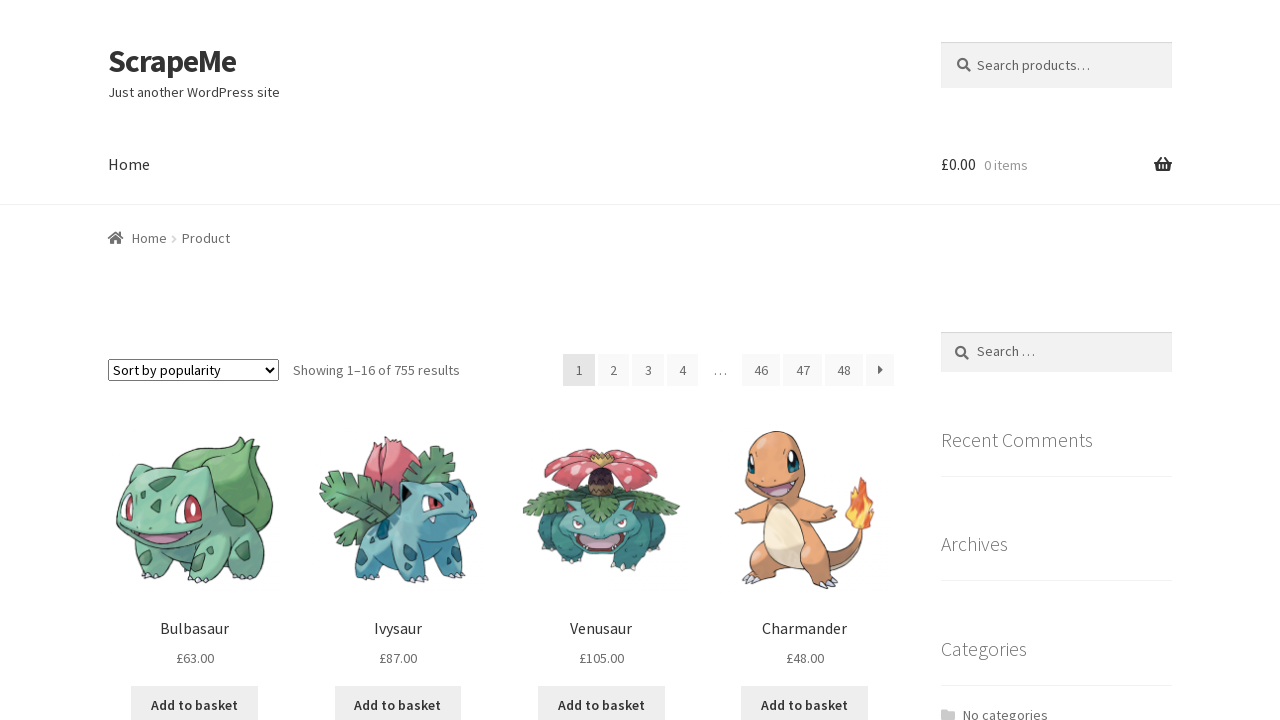